Tests field length restrictions by attempting to enter very long strings in username and password fields

Starting URL: https://www.demoblaze.com

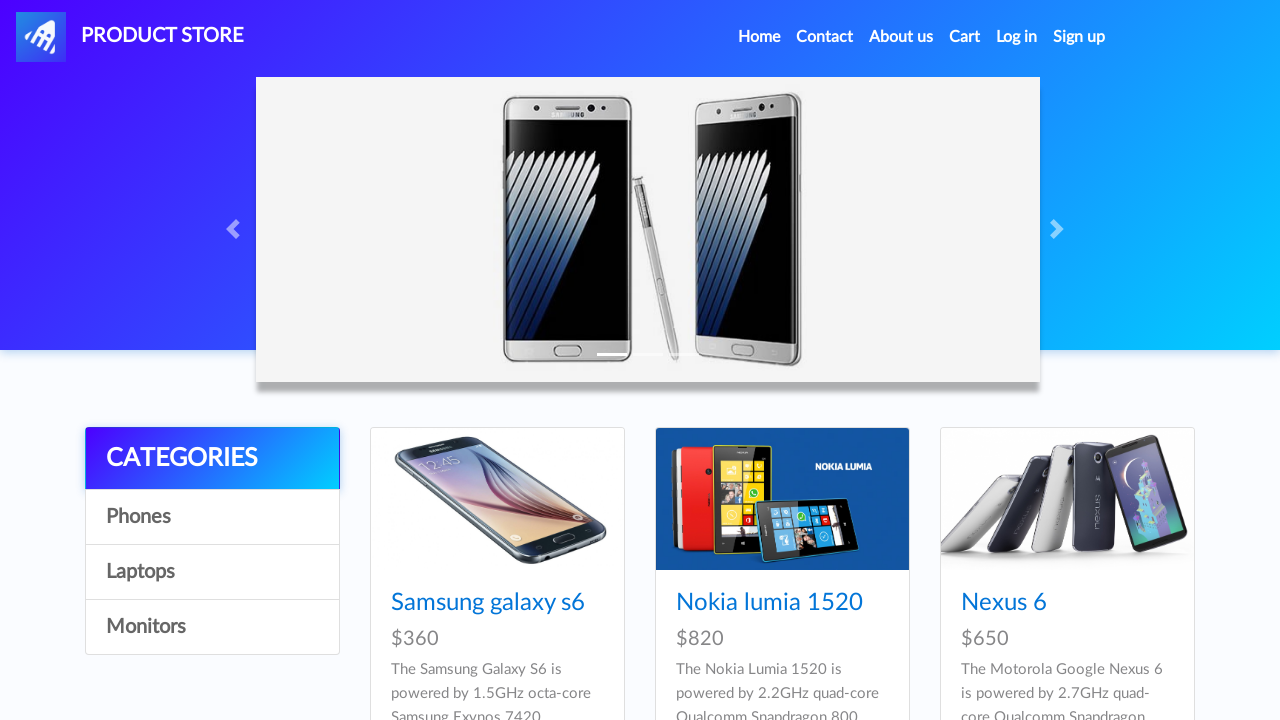

Clicked sign-in button to open signup modal at (1079, 37) on #signin2
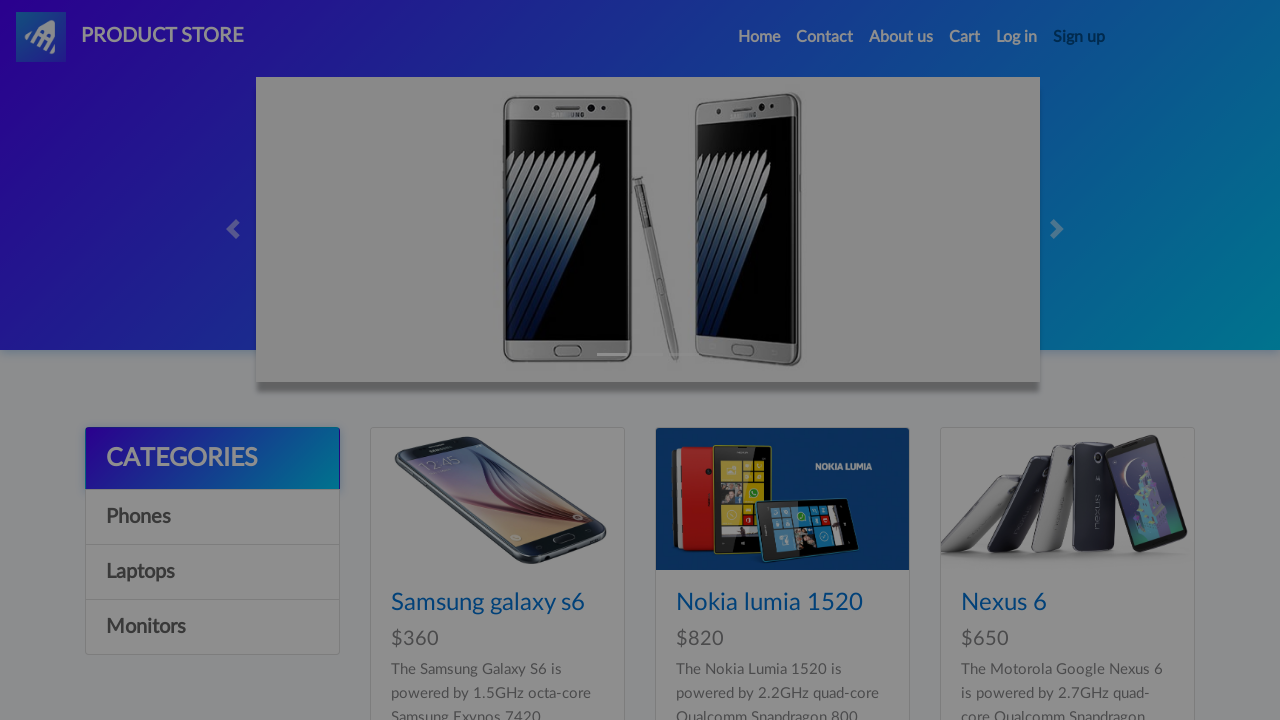

Username field became visible in signup modal
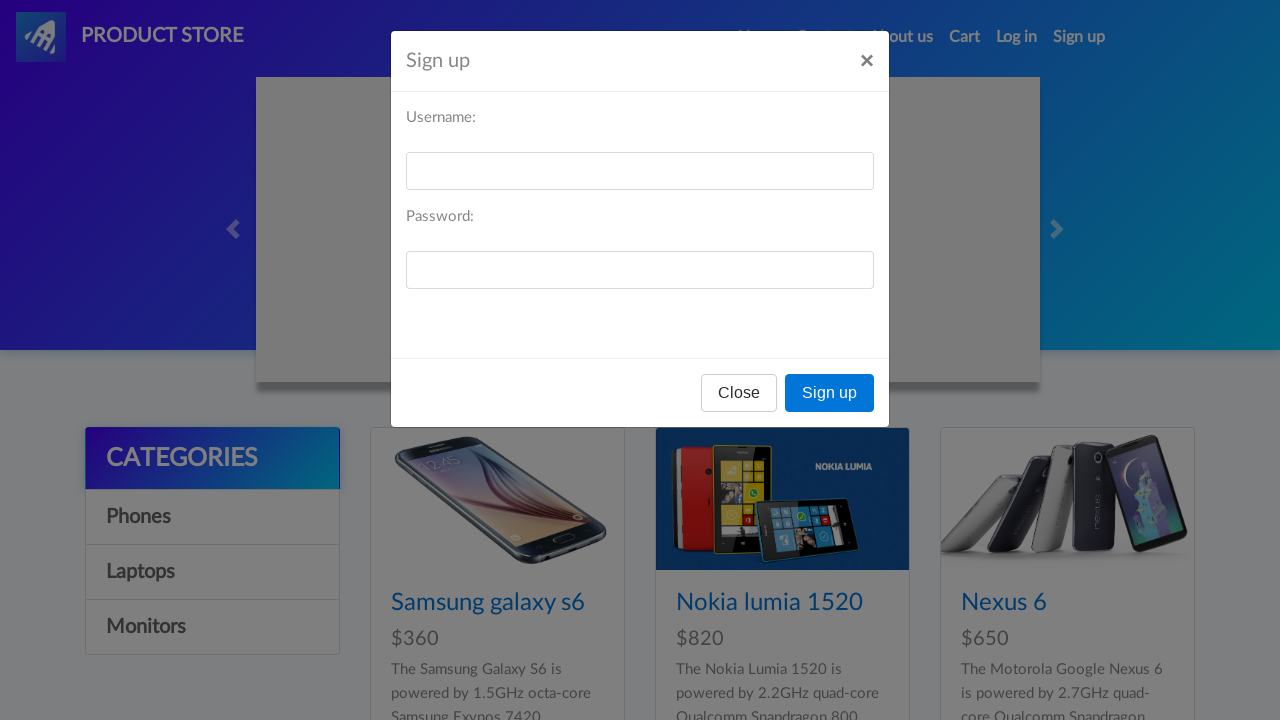

Filled username field with 256-character string to test max length restriction on #sign-username
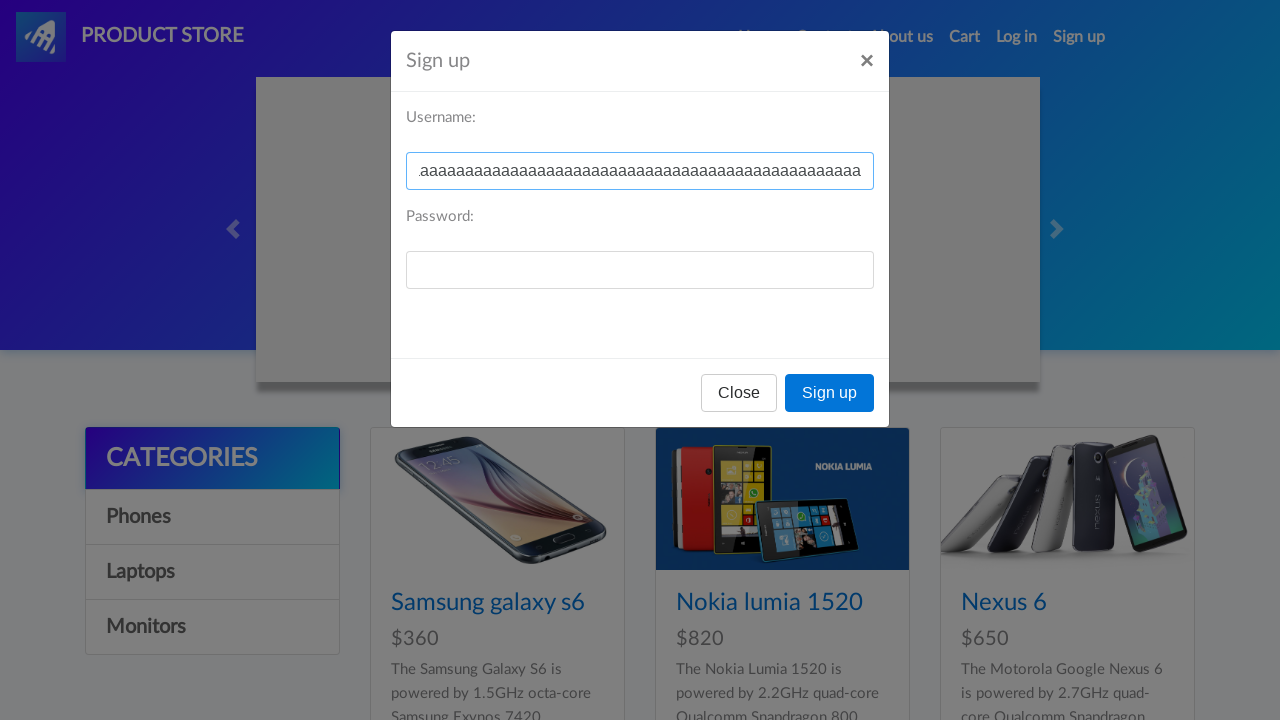

Filled password field with 256-character string to test max length restriction on #sign-password
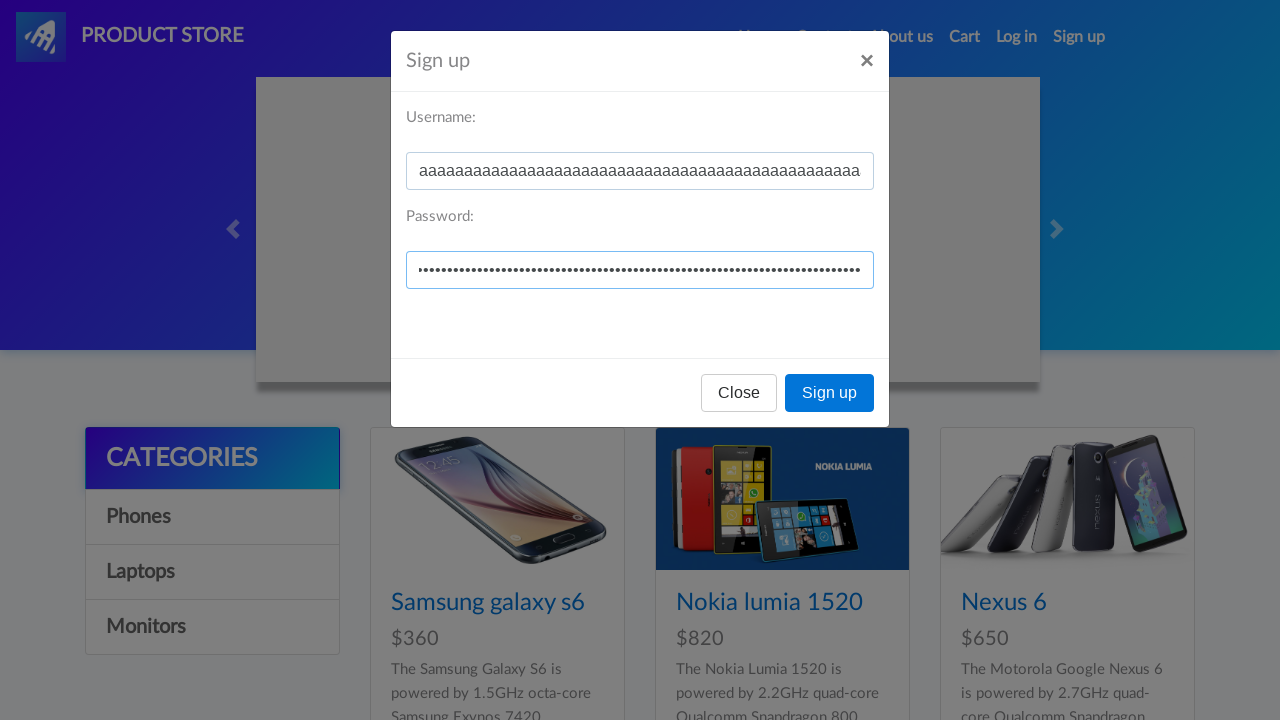

Set up dialog handler to accept alerts
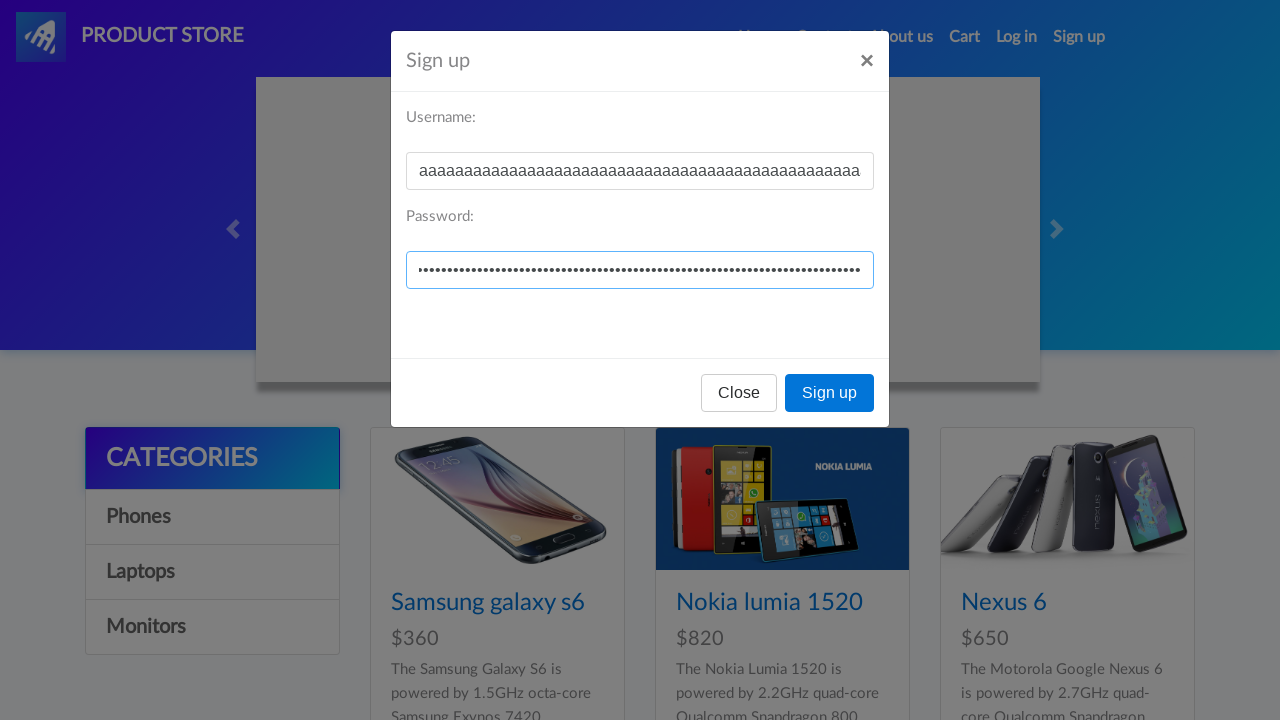

Clicked Sign up button to submit form with max length input at (830, 393) on xpath=//button[text()='Sign up']
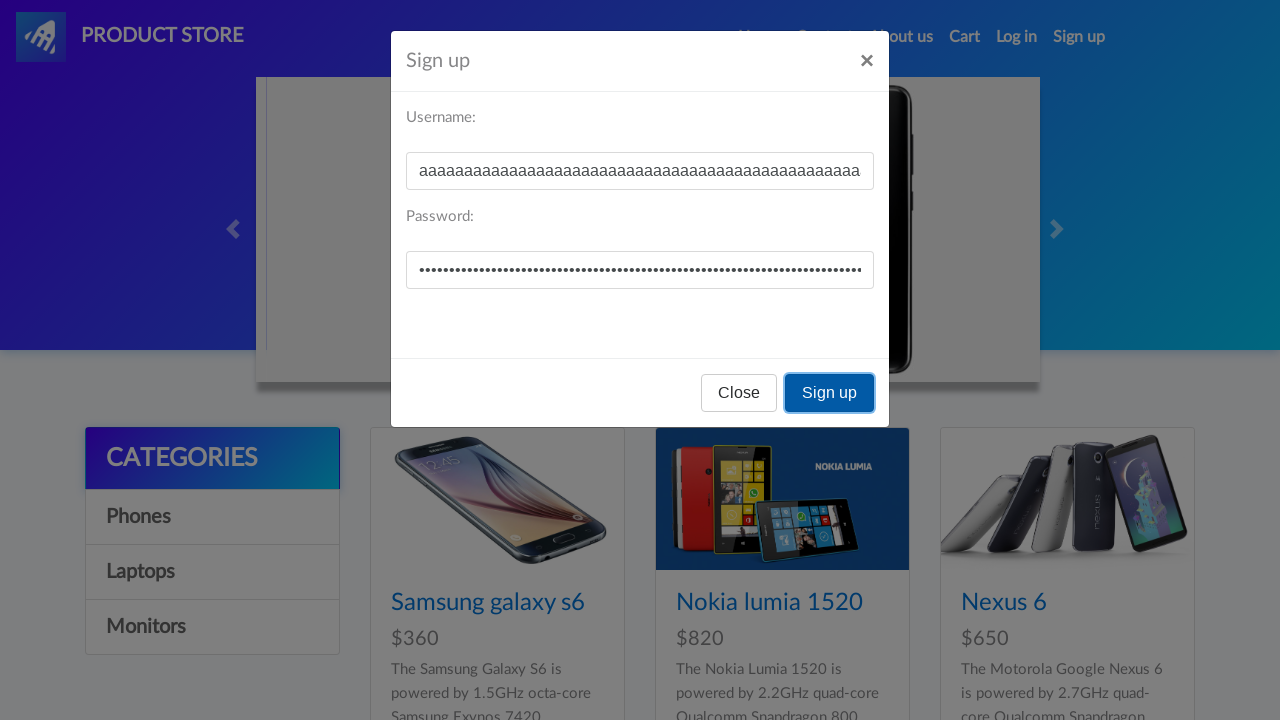

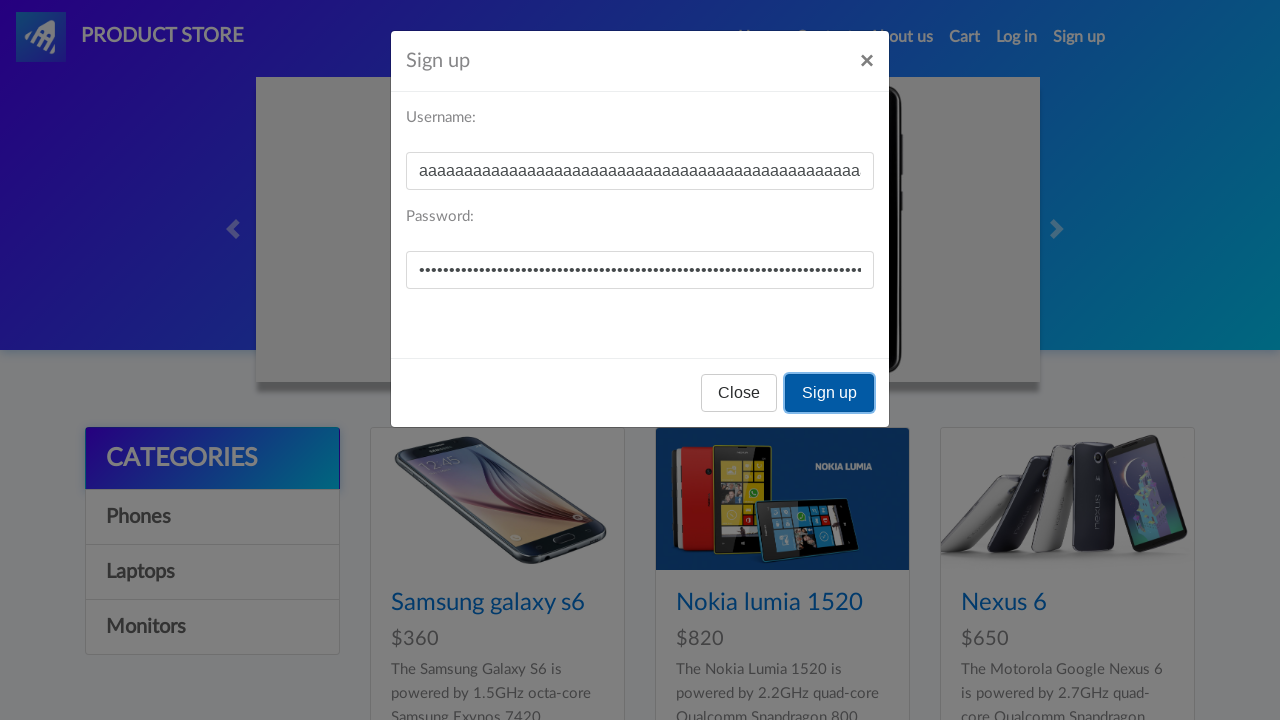